Tests clicking a button with the primary button class on the UI Testing Playground class attribute challenge page

Starting URL: http://uitestingplayground.com/classattr

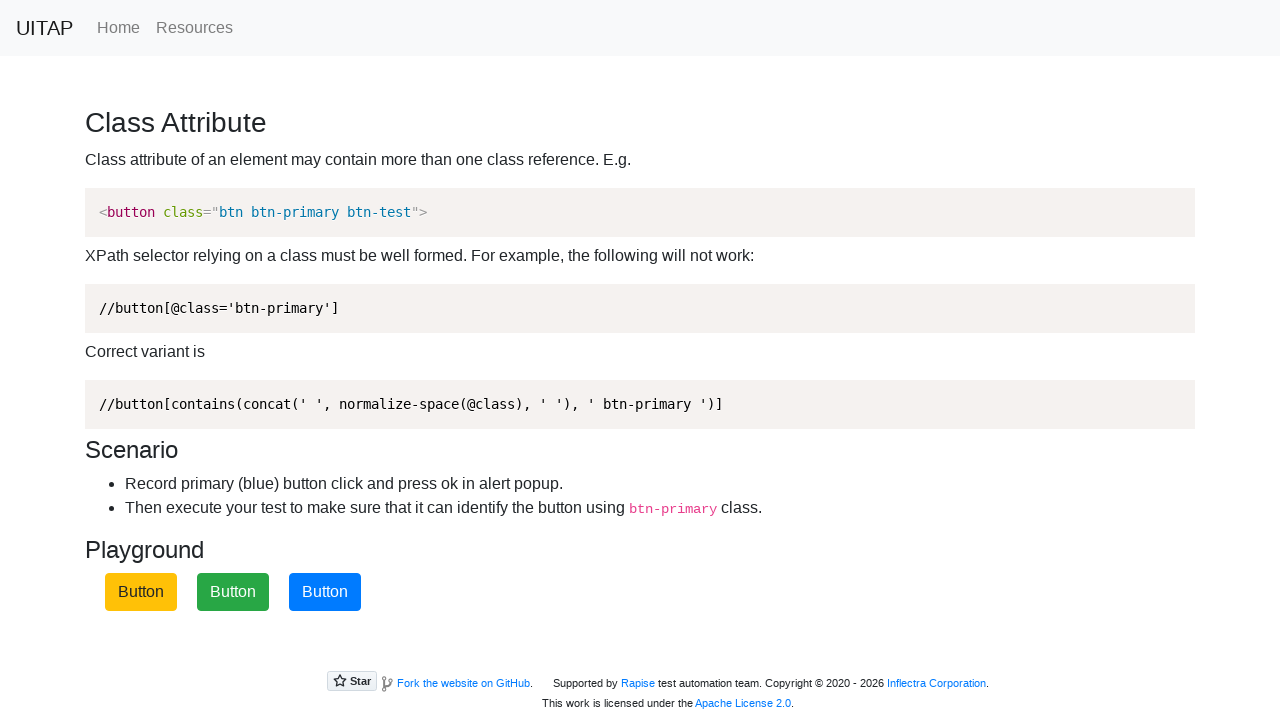

Navigated to UI Testing Playground class attribute challenge page
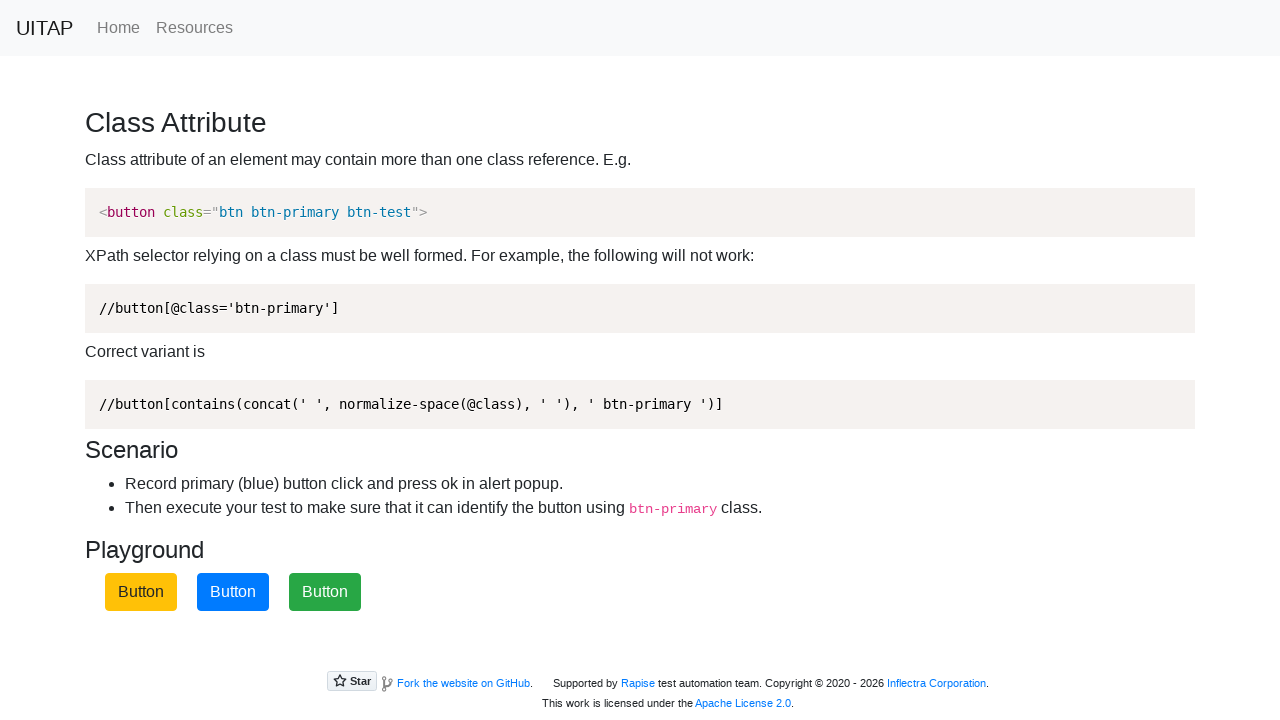

Clicked the primary button with class 'btn-primary' at (233, 592) on .btn-primary
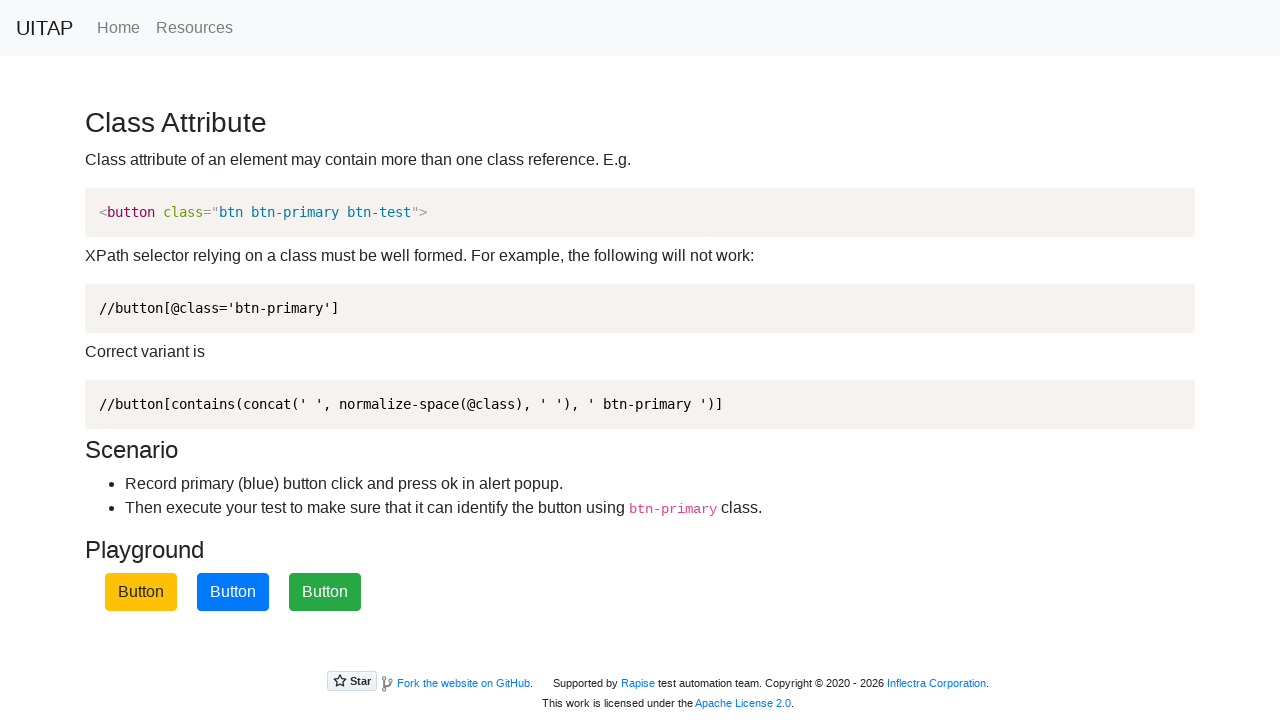

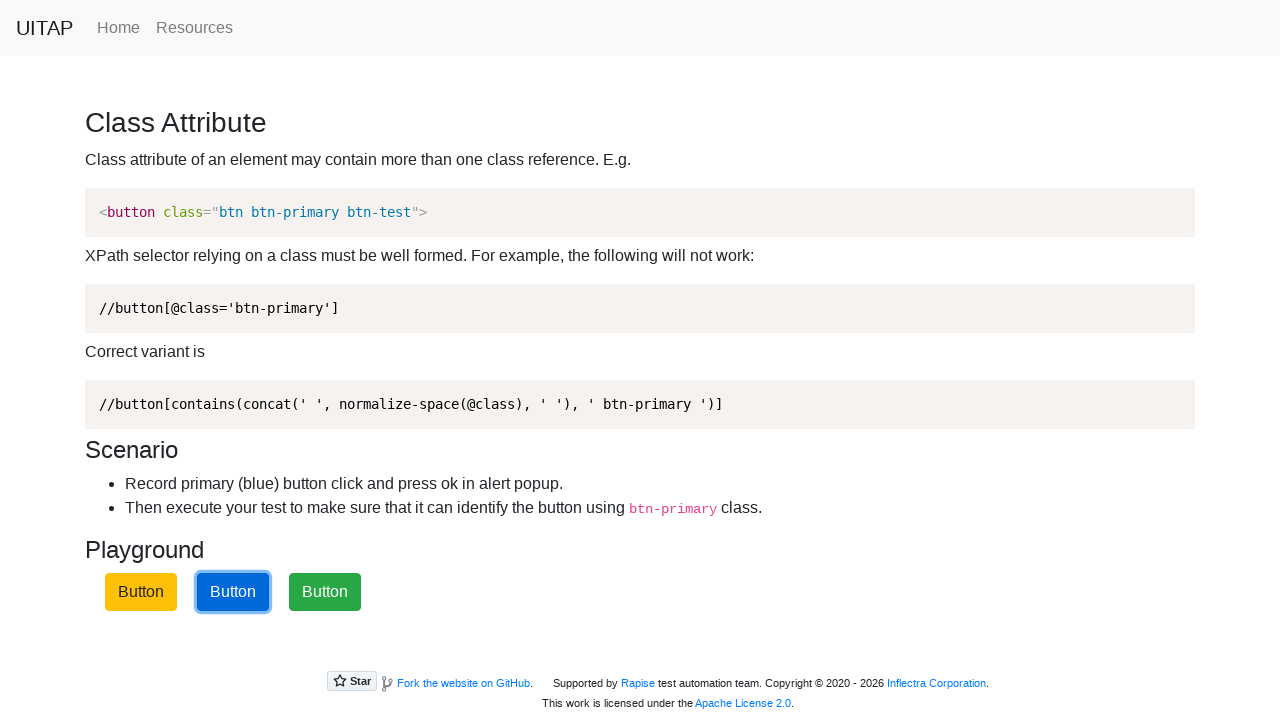